Tests checkbox functionality by ensuring both checkboxes are selected if they aren't already

Starting URL: https://the-internet.herokuapp.com/checkboxes

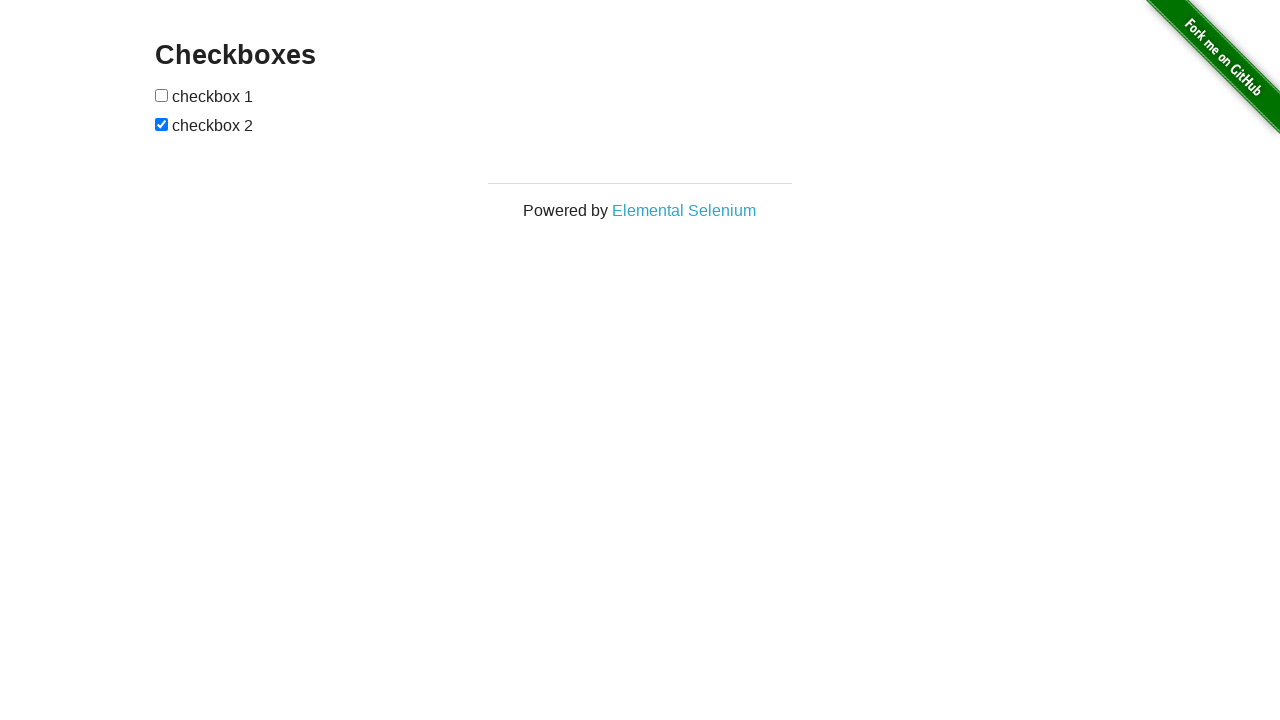

Located first checkbox element
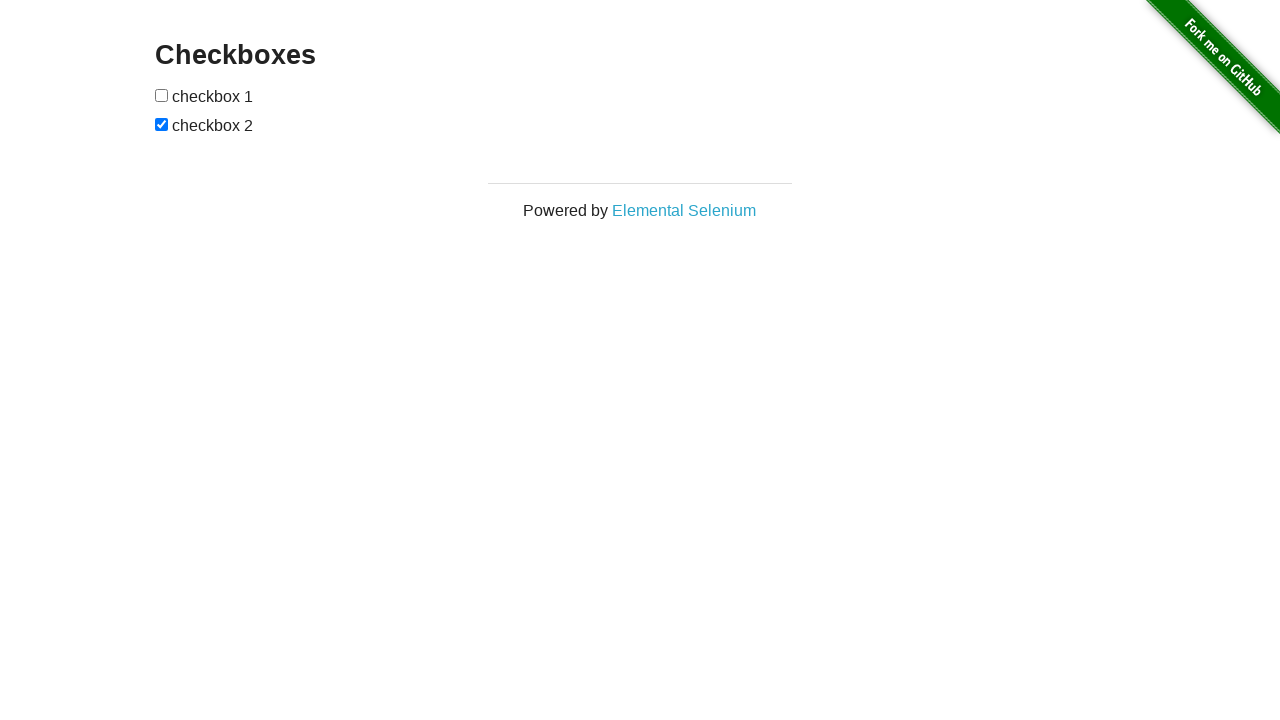

Located second checkbox element
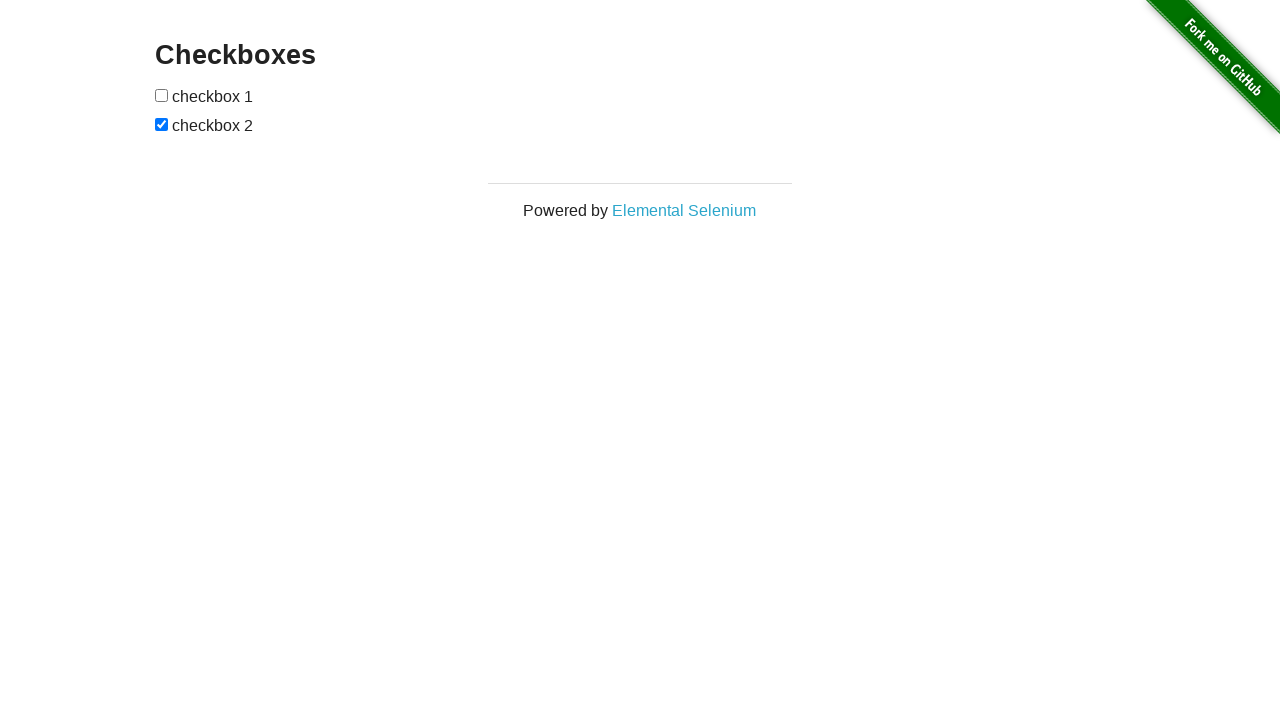

Checked if first checkbox is selected
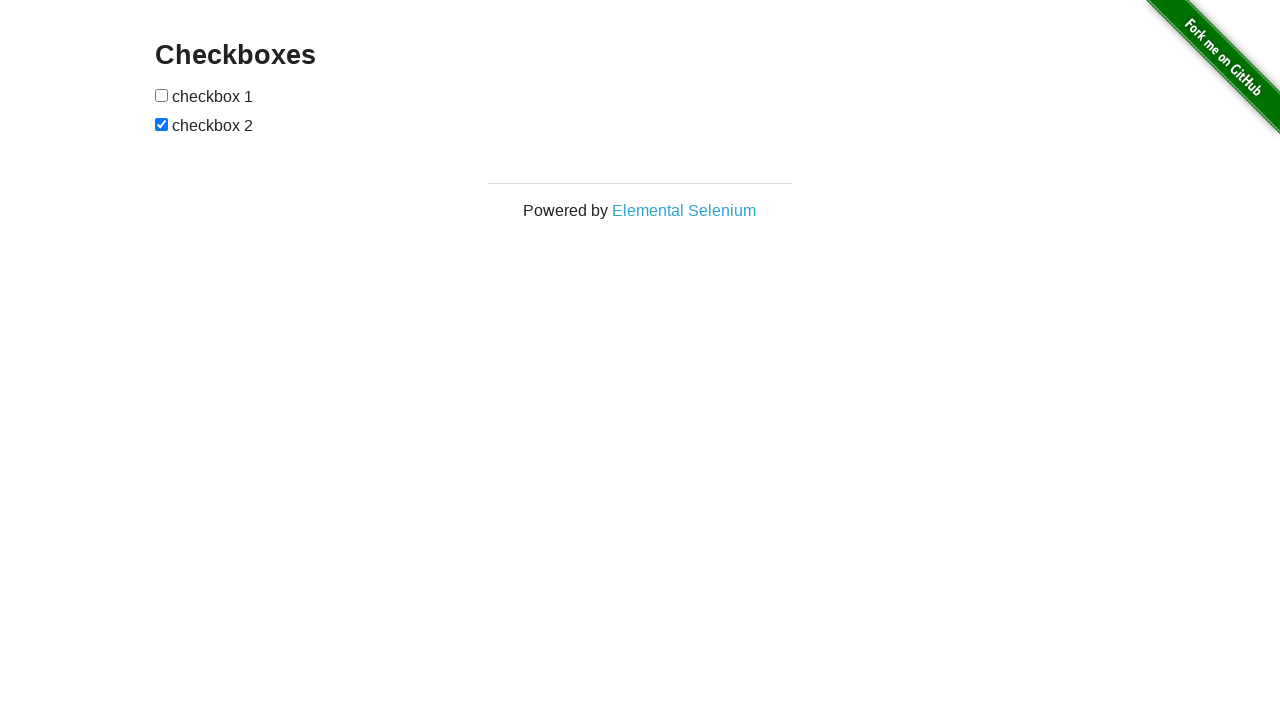

Clicked first checkbox to select it at (162, 95) on xpath=(//input[@type='checkbox'])[1]
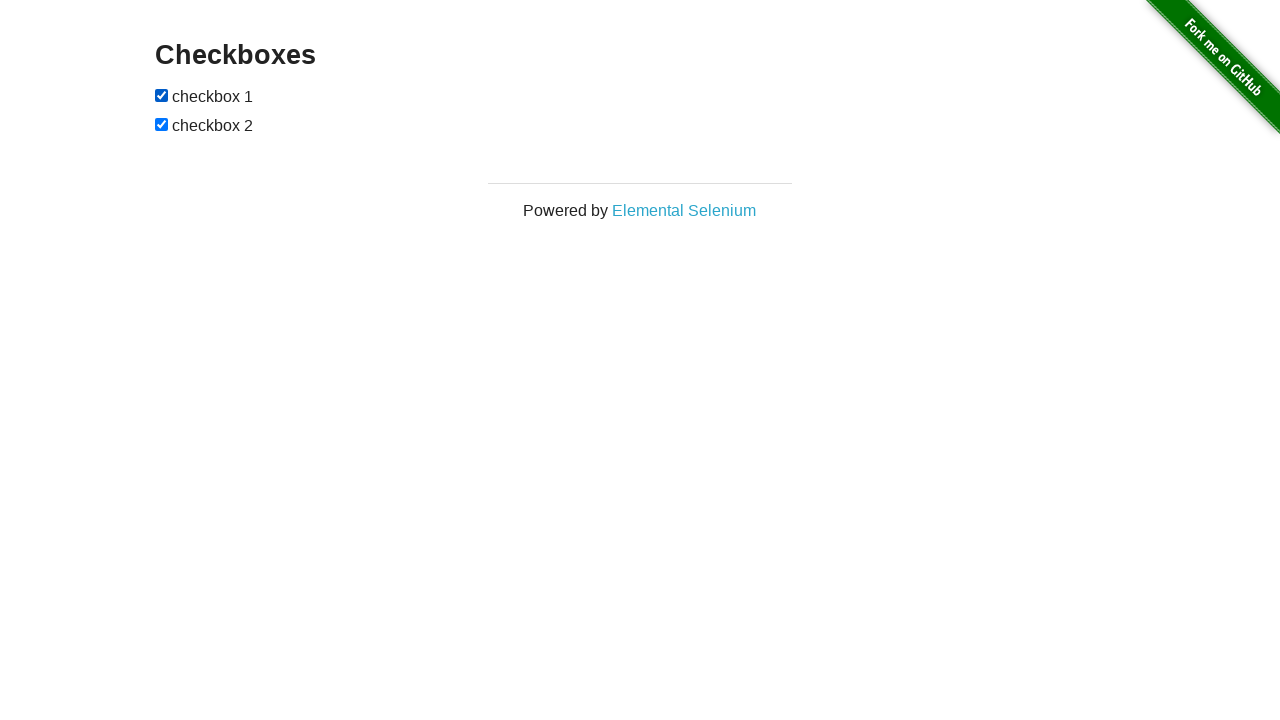

Second checkbox was already selected
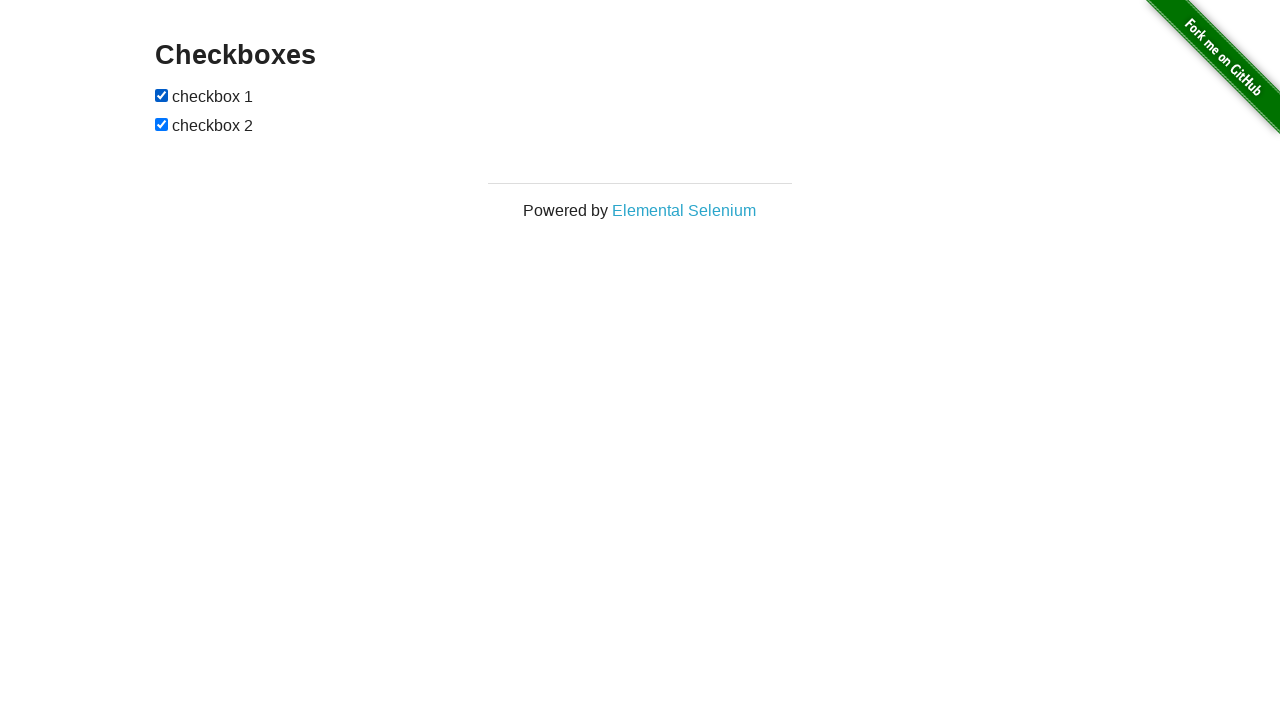

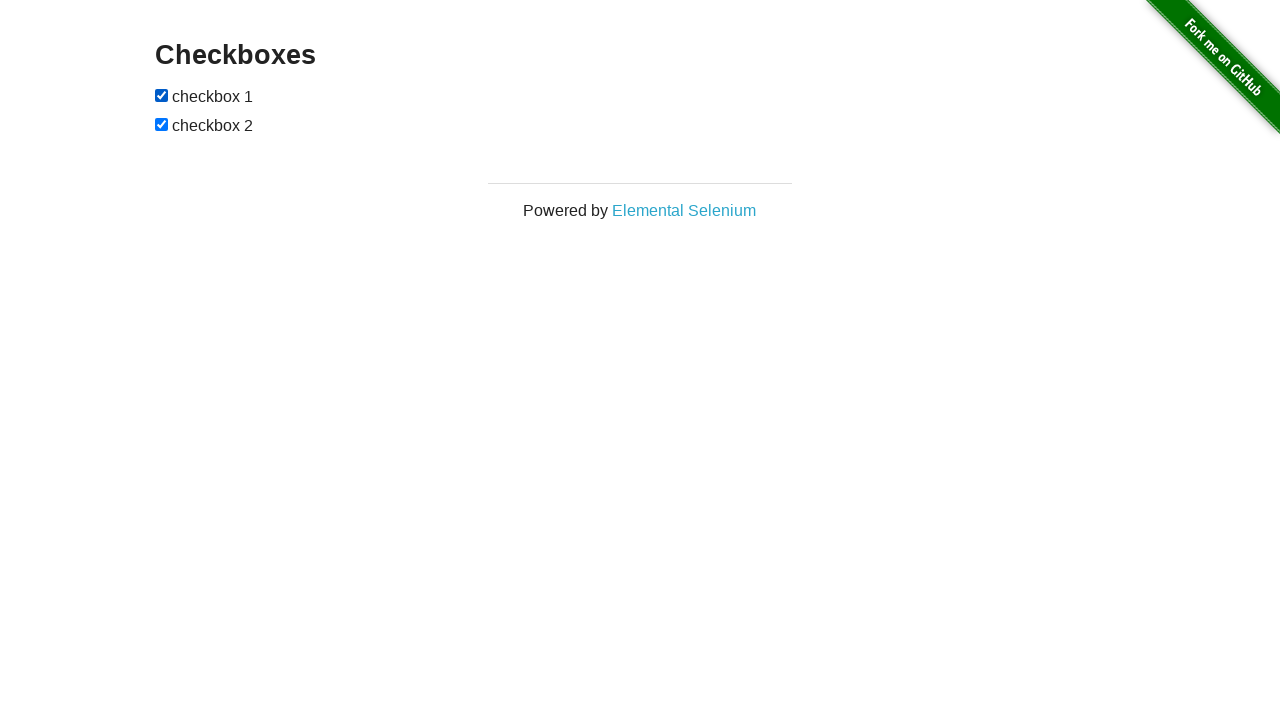